Navigates to W3Schools HTML tables tutorial page and verifies that the customers table is present and loaded with data

Starting URL: https://www.w3schools.com/html/html_tables.asp

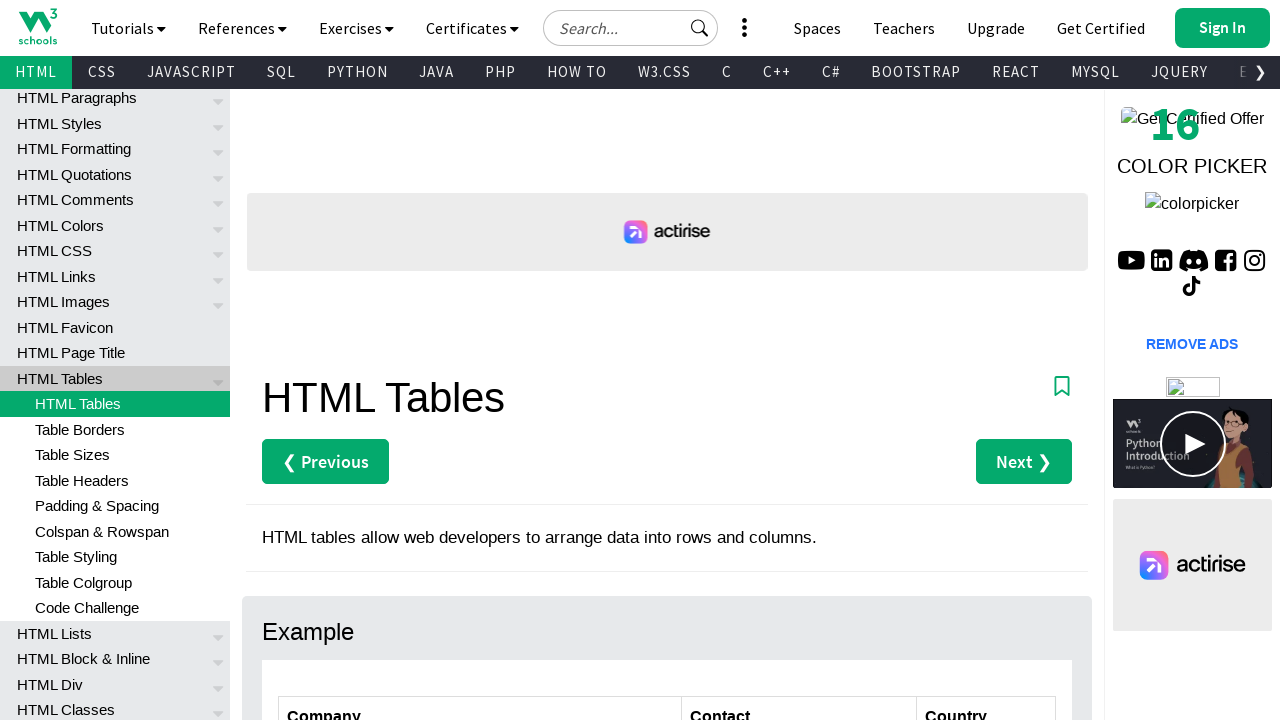

Navigated to W3Schools HTML tables tutorial page
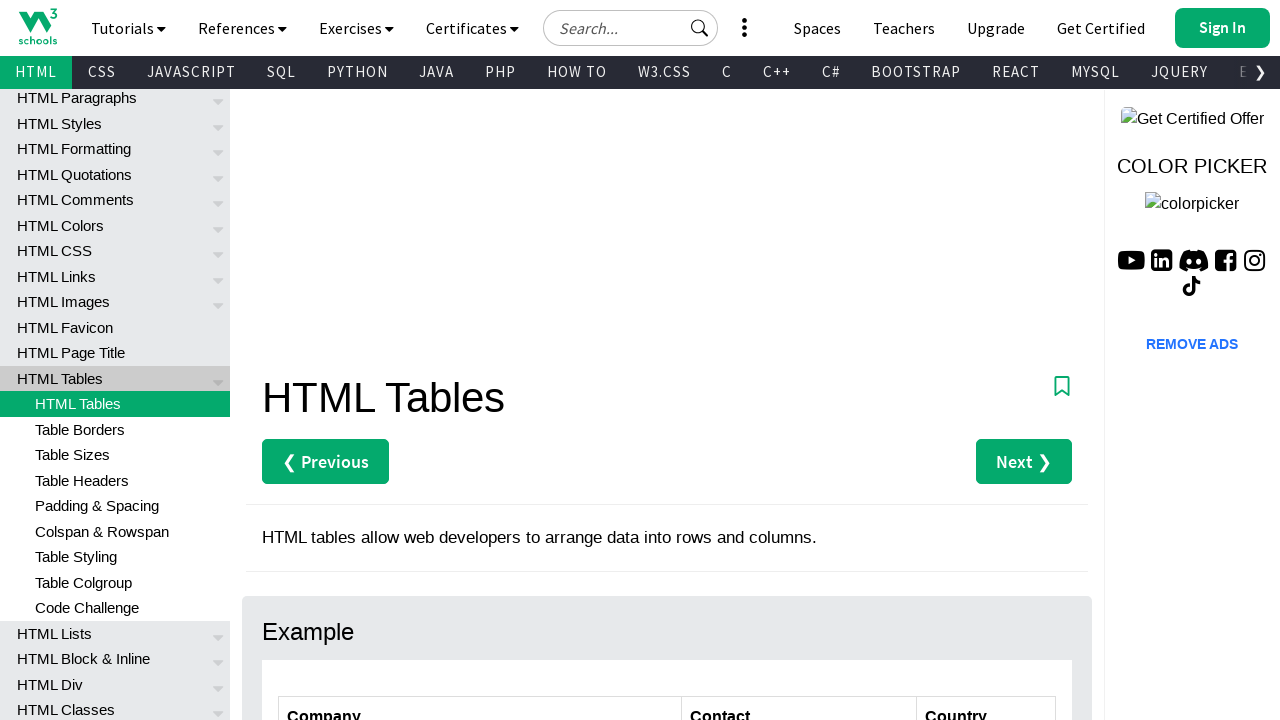

Customers table is visible on the page
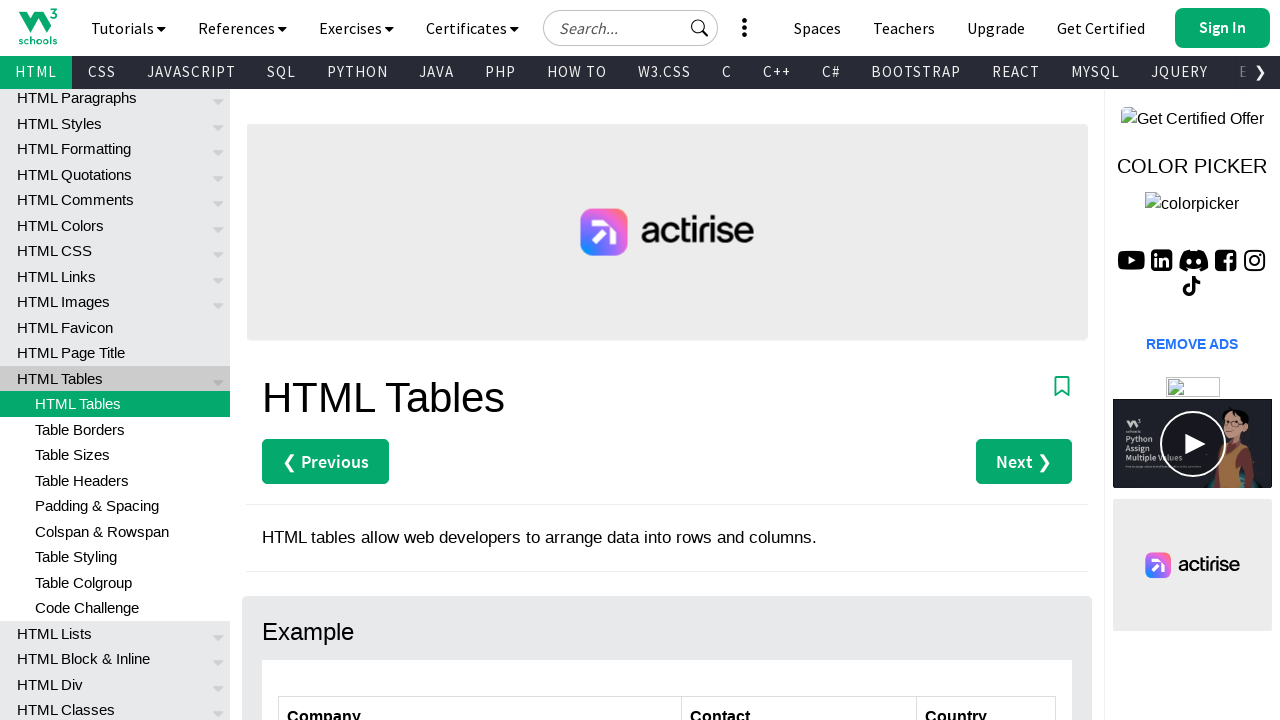

Customers table headers are present
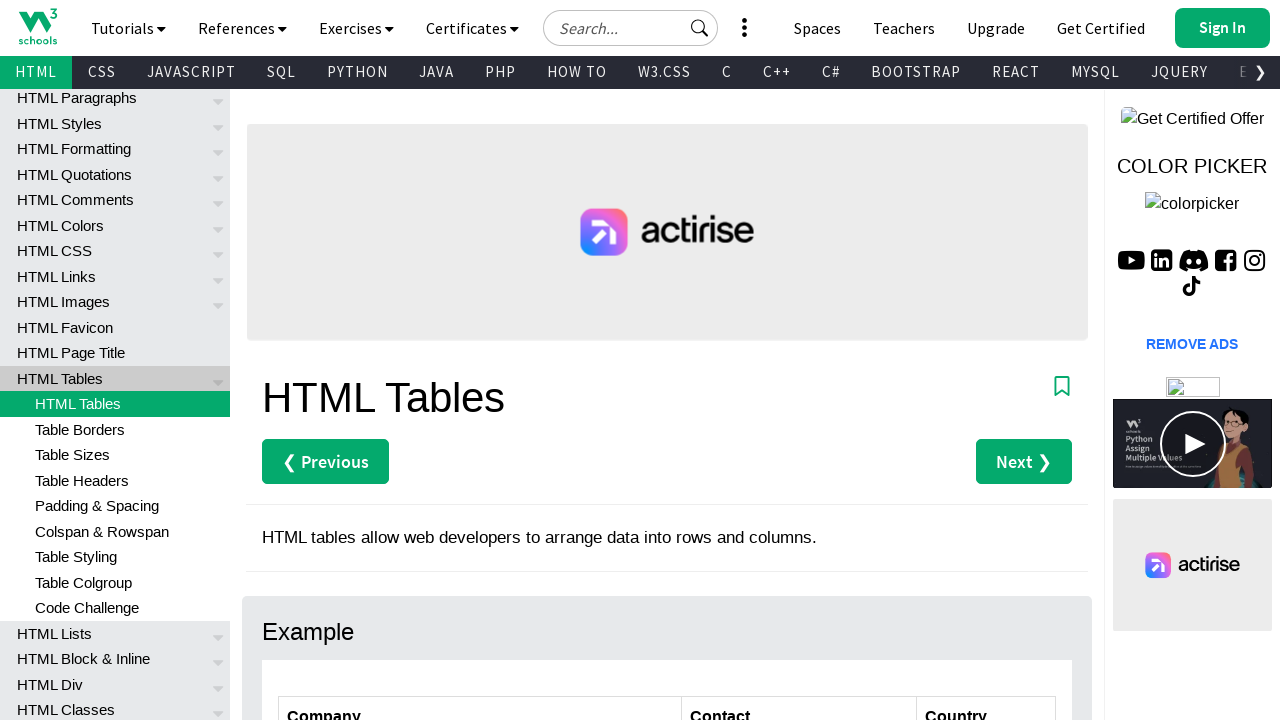

Customers table data rows are loaded
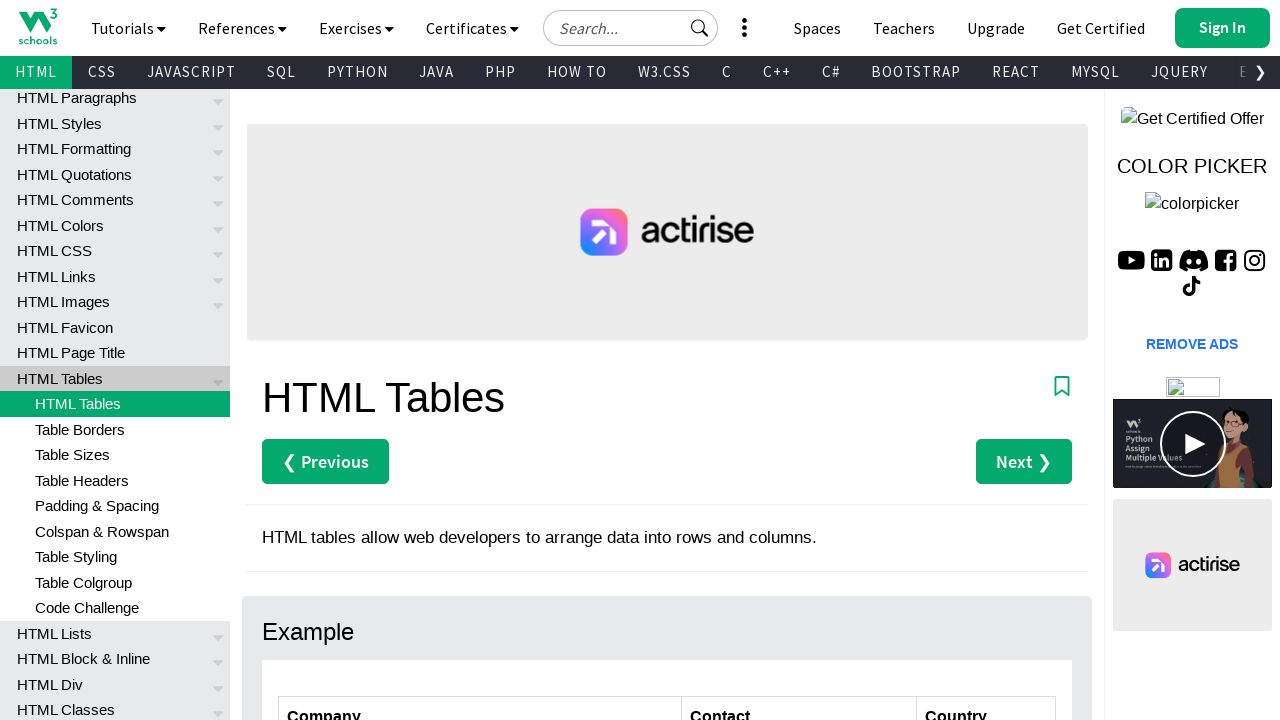

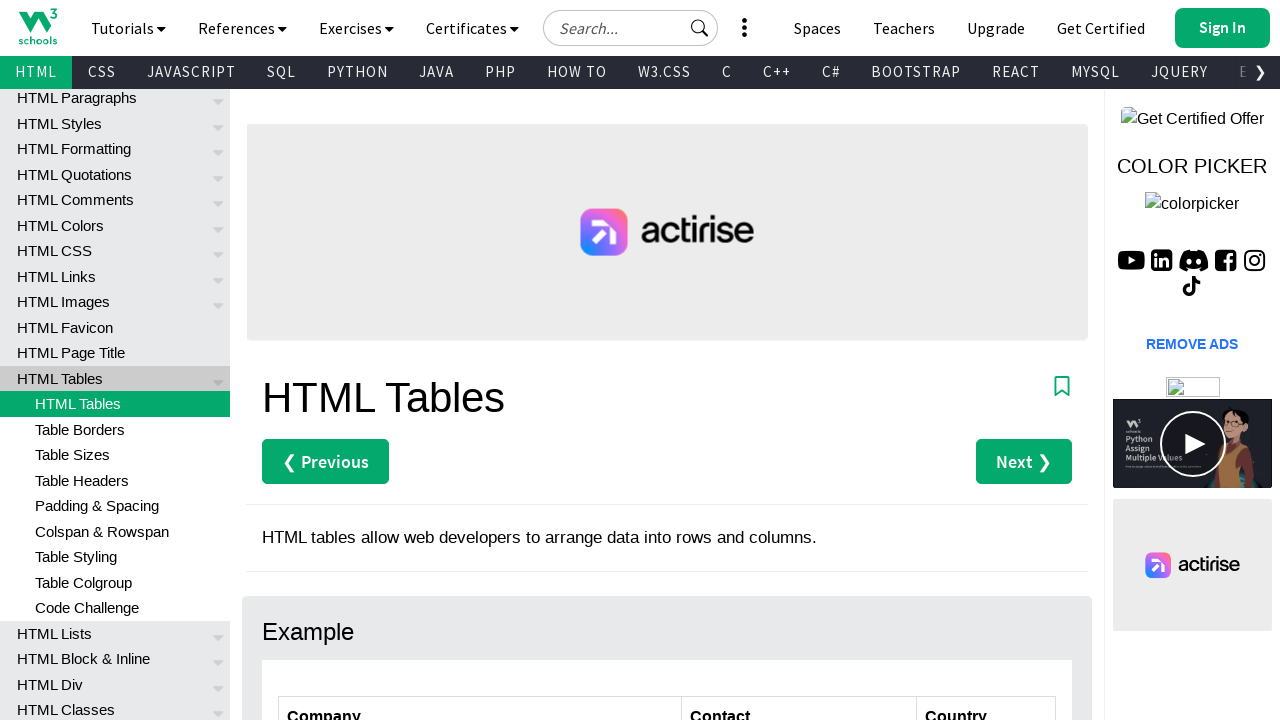